Tests the Tensor homepage by scrolling to the "Сила в людях" block, verifying its text content, and clicking the "Подробнее" link to navigate to the about page

Starting URL: https://tensor.ru/

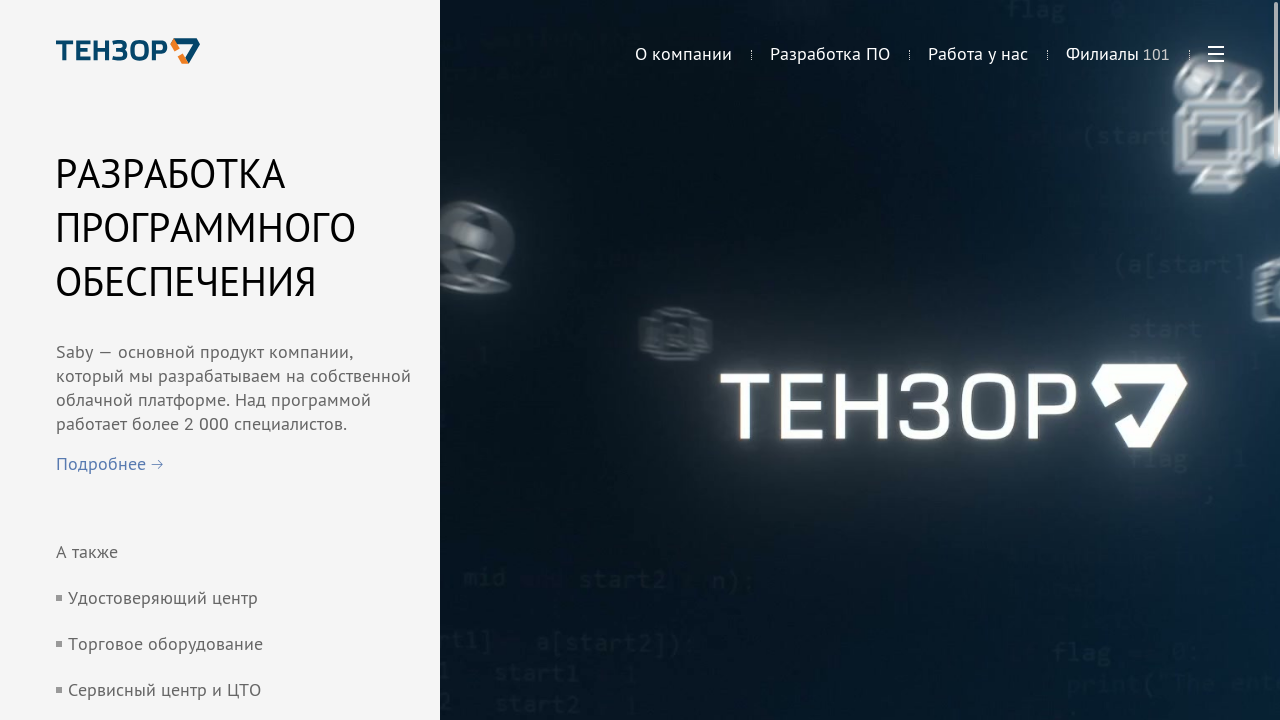

Located the 'Сила в людях' text element
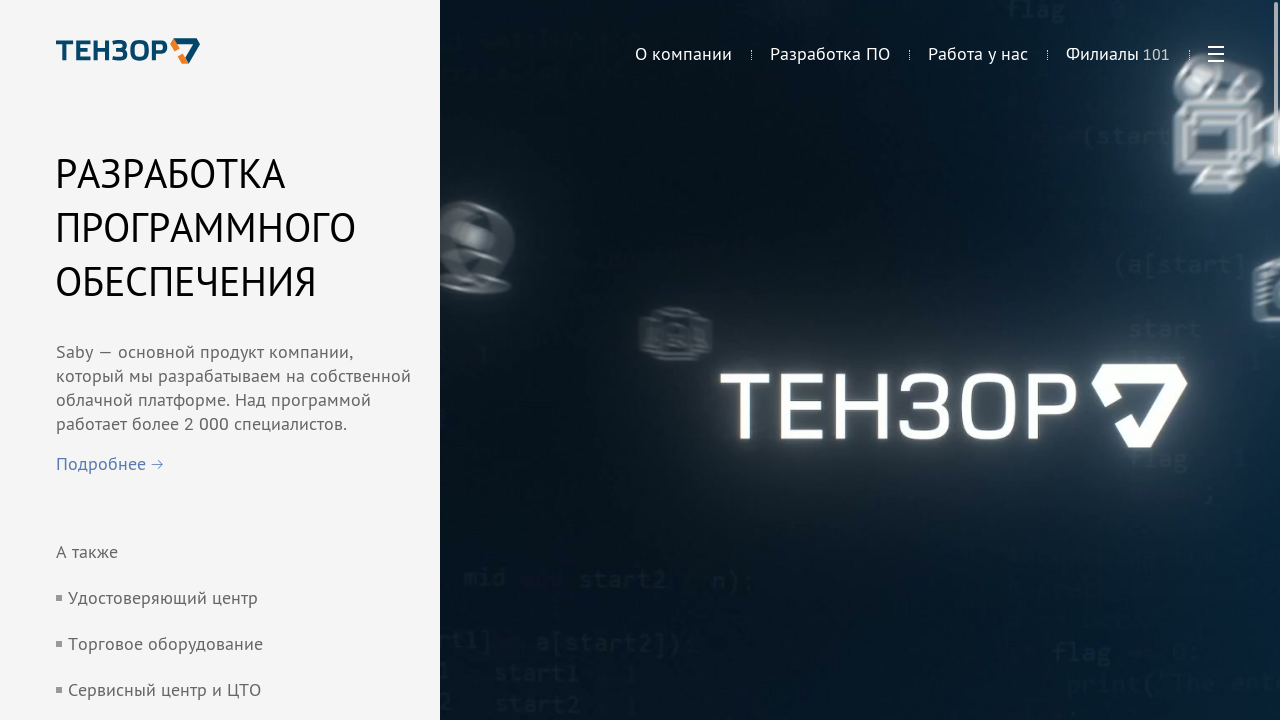

Scrolled 'Сила в людях' block into view
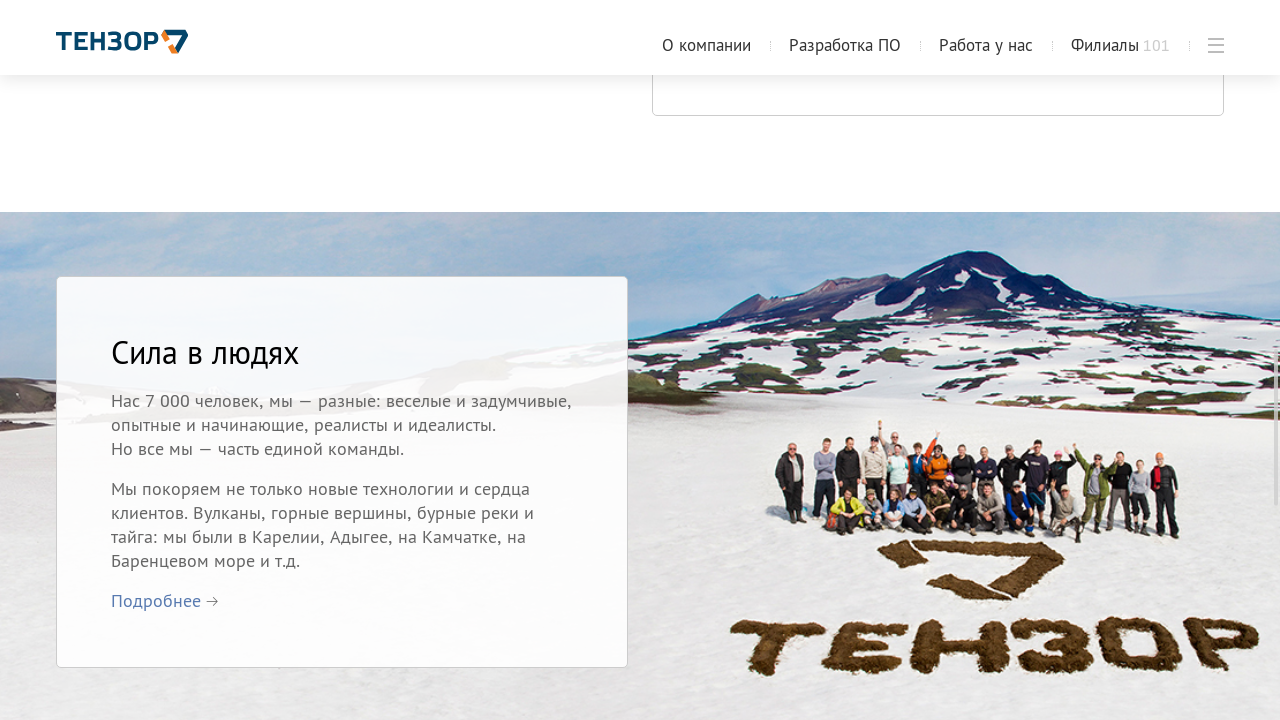

Waited for 'Сила в людях' element to be visible
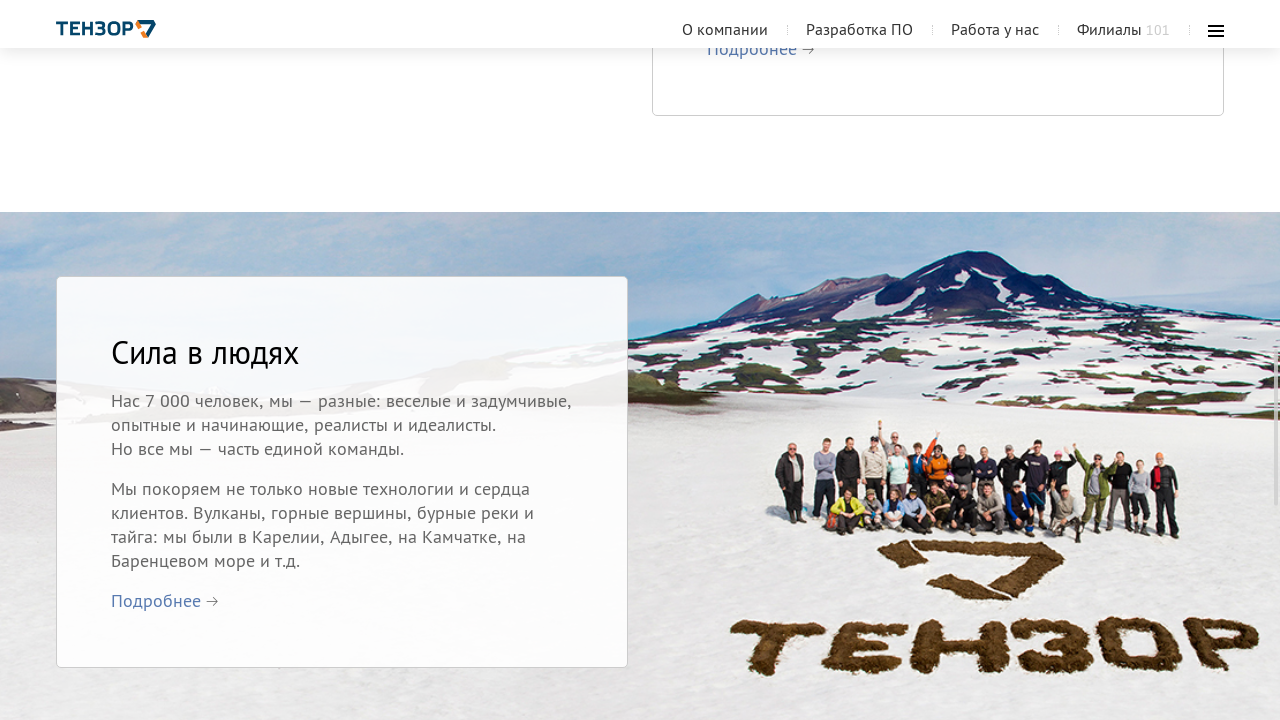

Verified 'Сила в людях' text content is correct
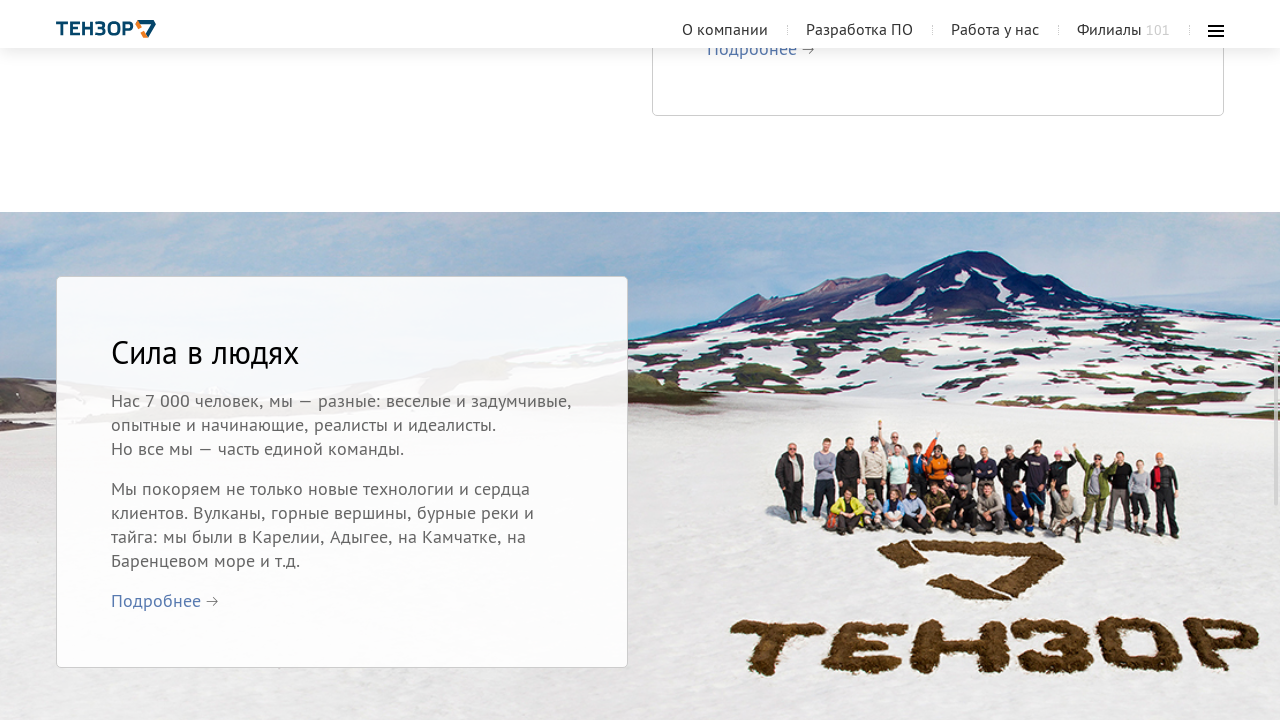

Located the 'Подробнее' link
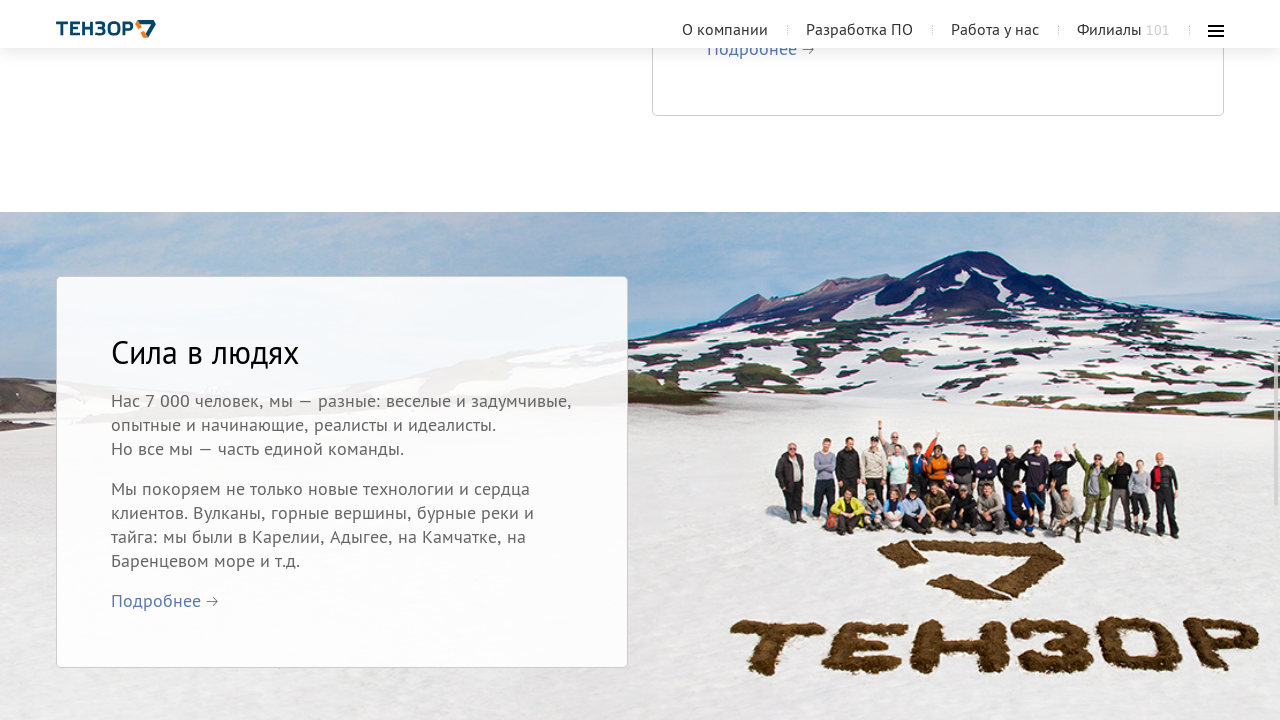

Waited for 'Подробнее' link to be visible
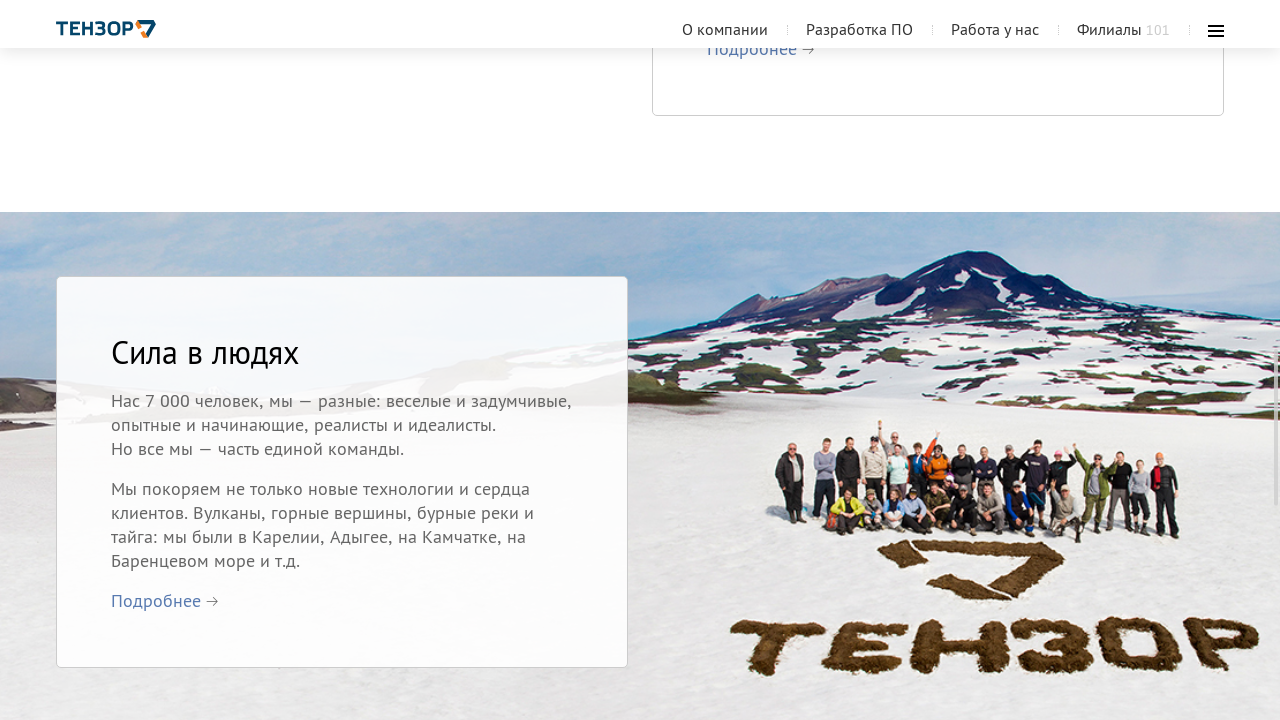

Clicked the 'Подробнее' link at (156, 600) on xpath=//*[@id="container"]/div[1]/div/div[5]/div/div/div[1]/div/p[4]/a[text()="П
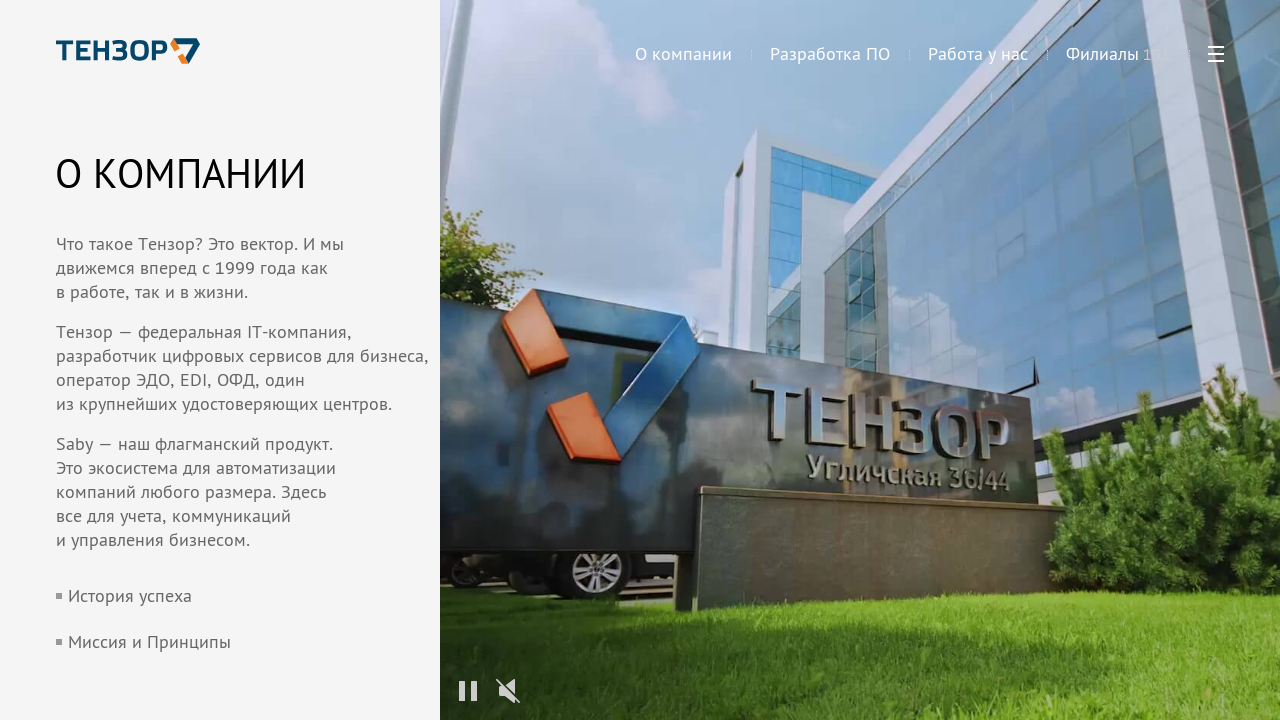

Navigated to about page at https://tensor.ru/about
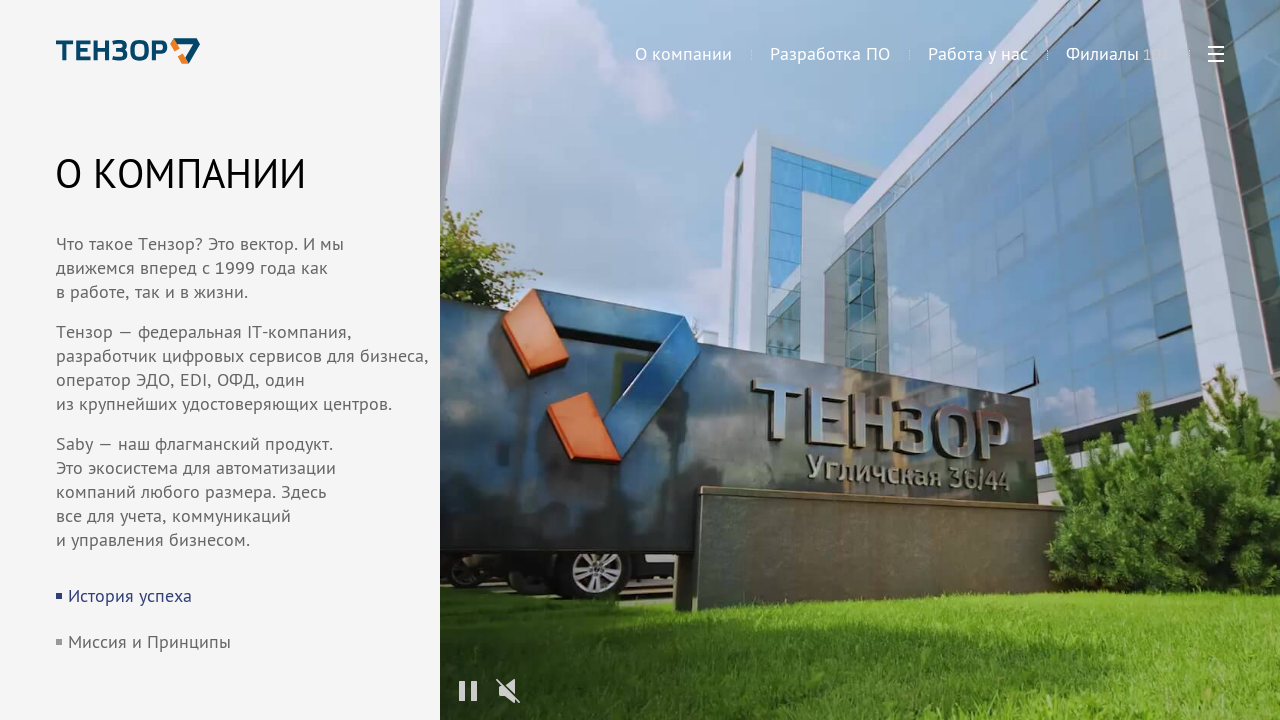

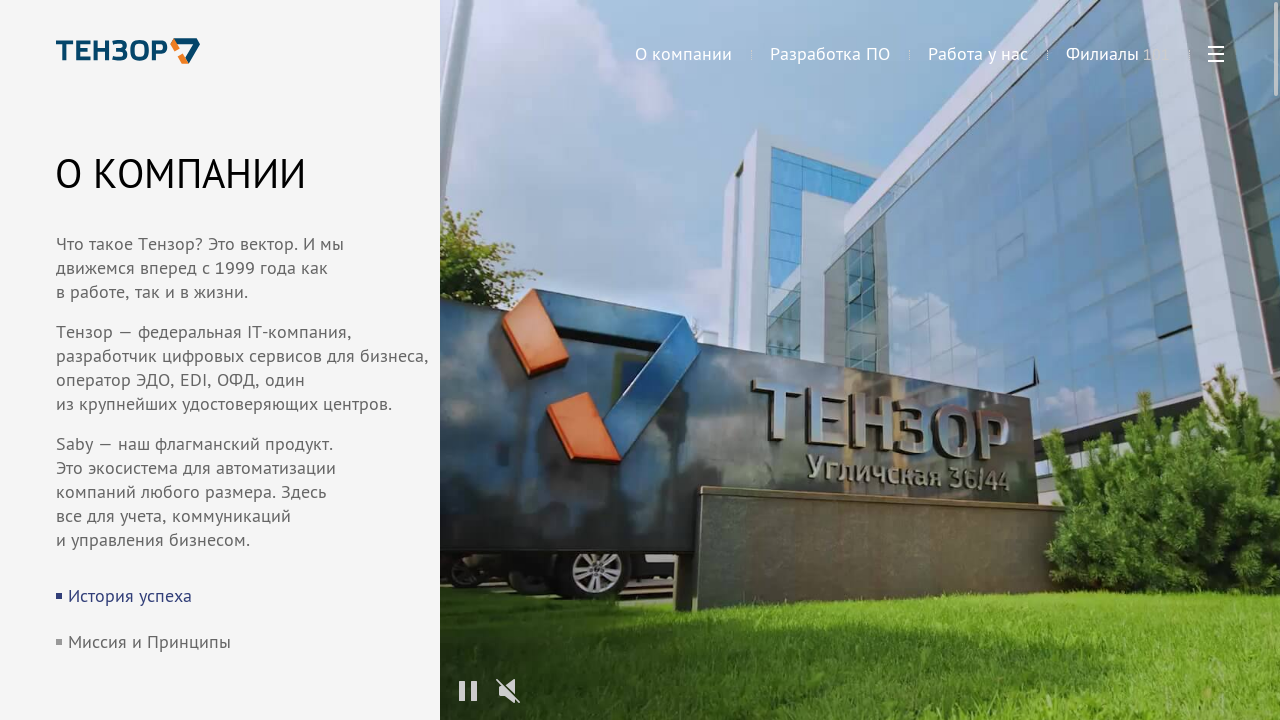